Tests prompt alert functionality by triggering a prompt dialog, entering text, and accepting it

Starting URL: https://demoqa.com/alerts

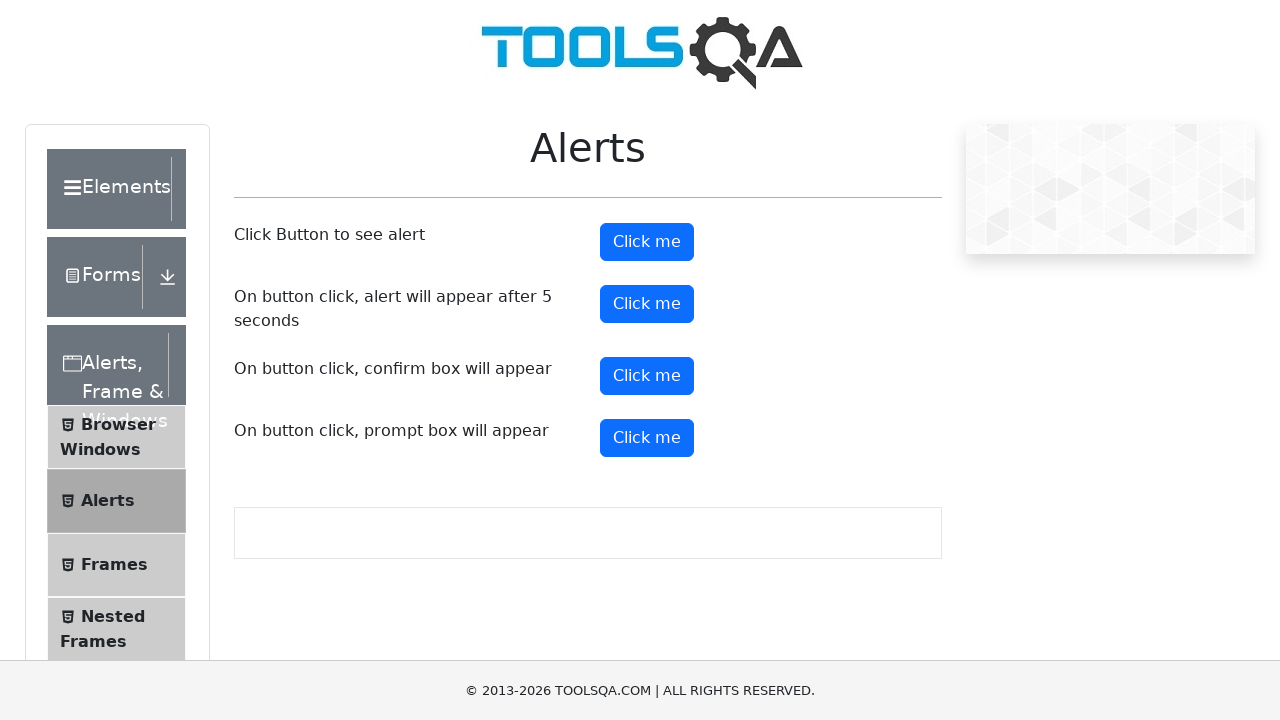

Set up dialog event handler for prompt alerts
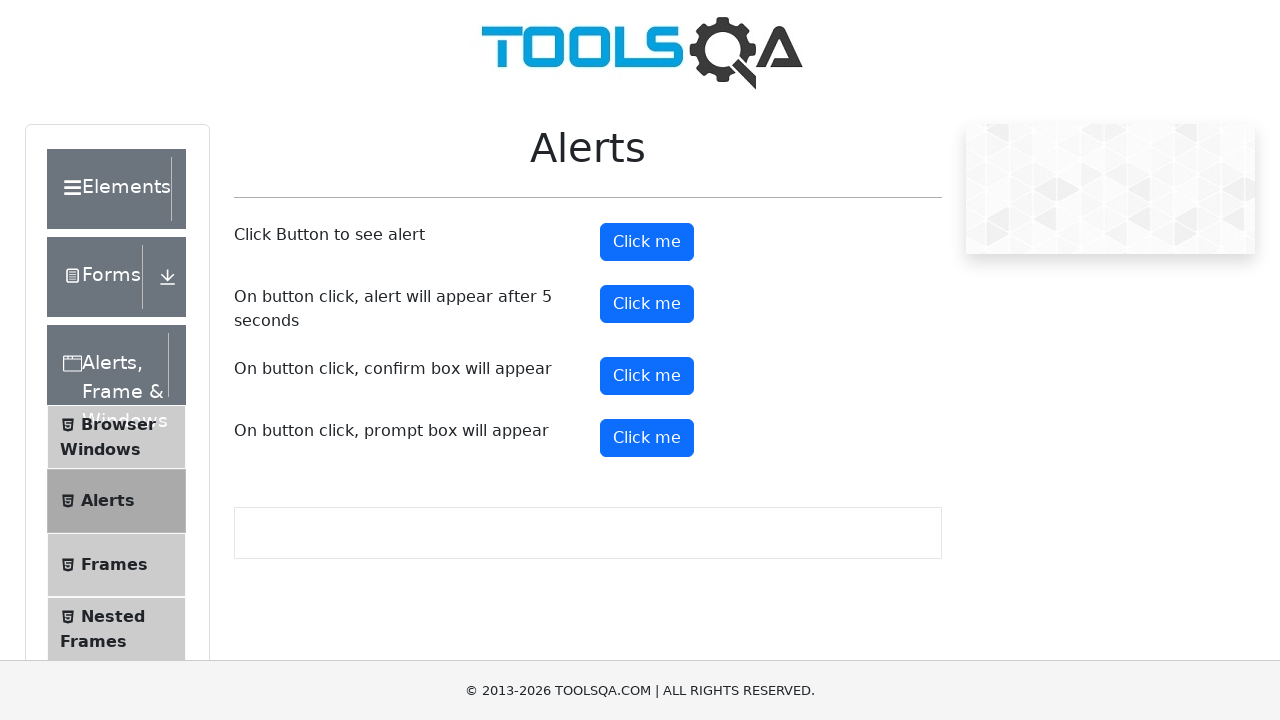

Clicked prompt alert button to trigger dialog at (647, 438) on #promtButton
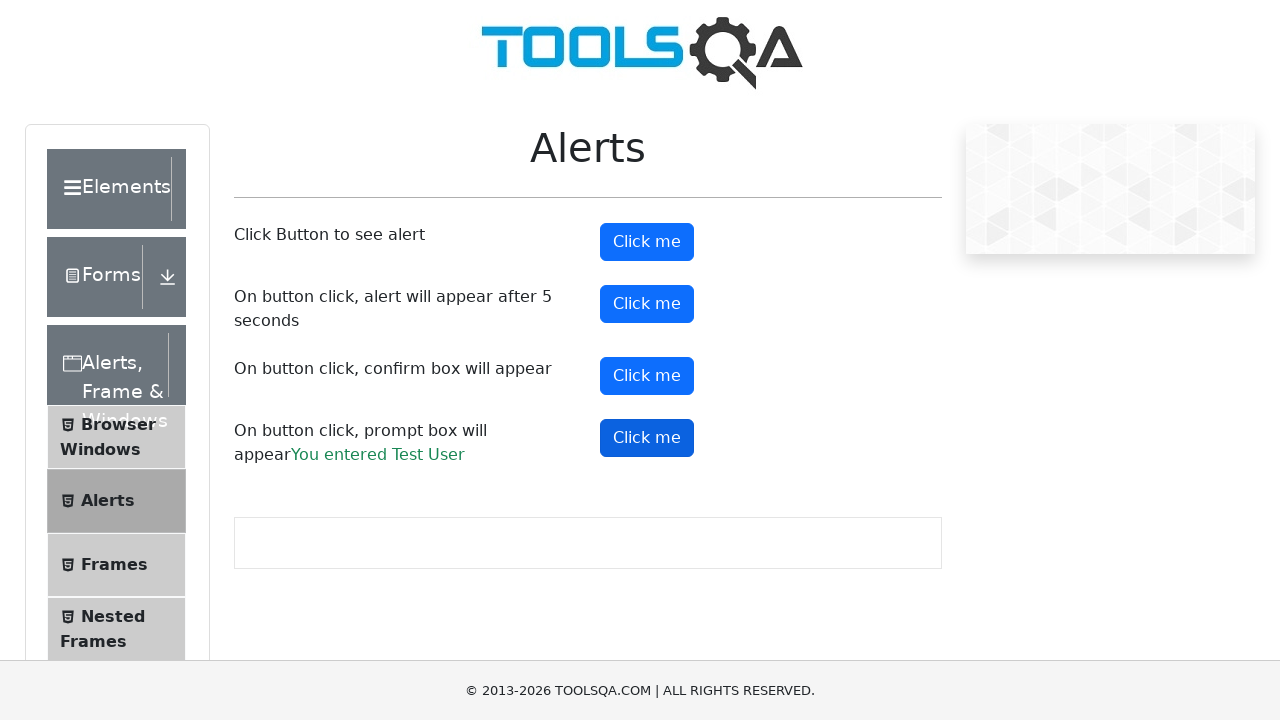

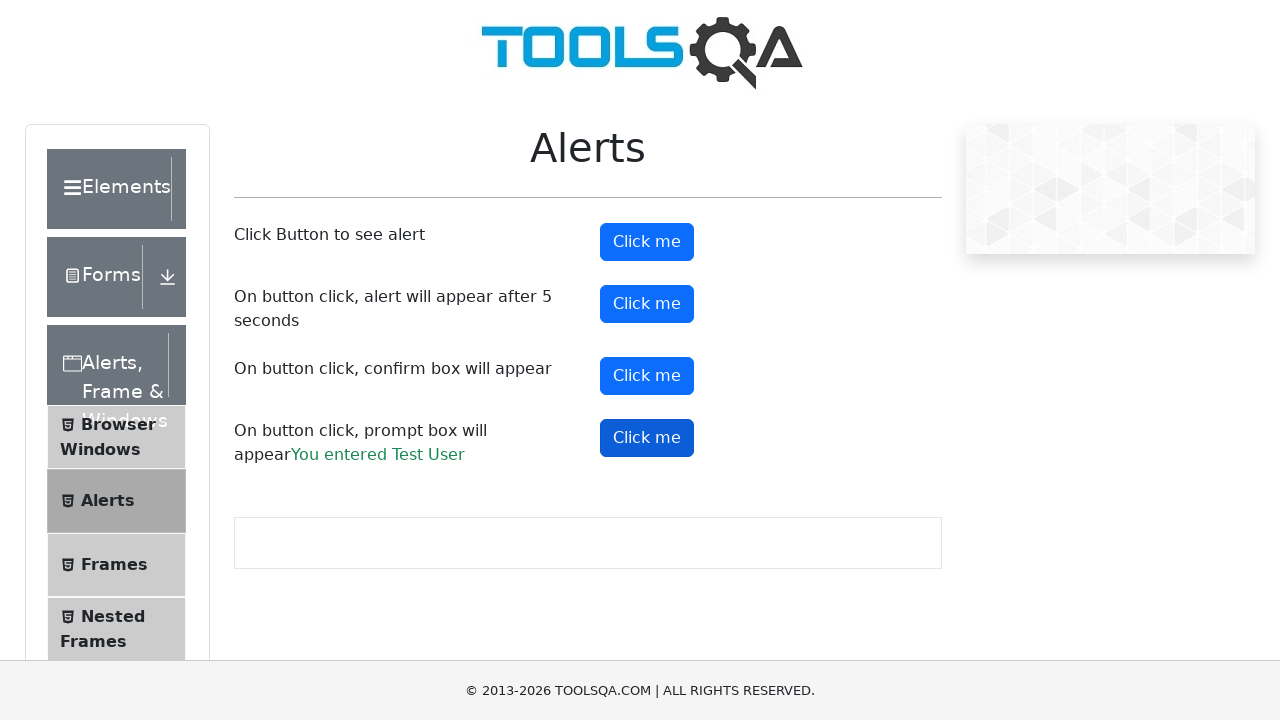